Tests mouse hover functionality on the login button and then clicks on the login option

Starting URL: https://easemytrip.com

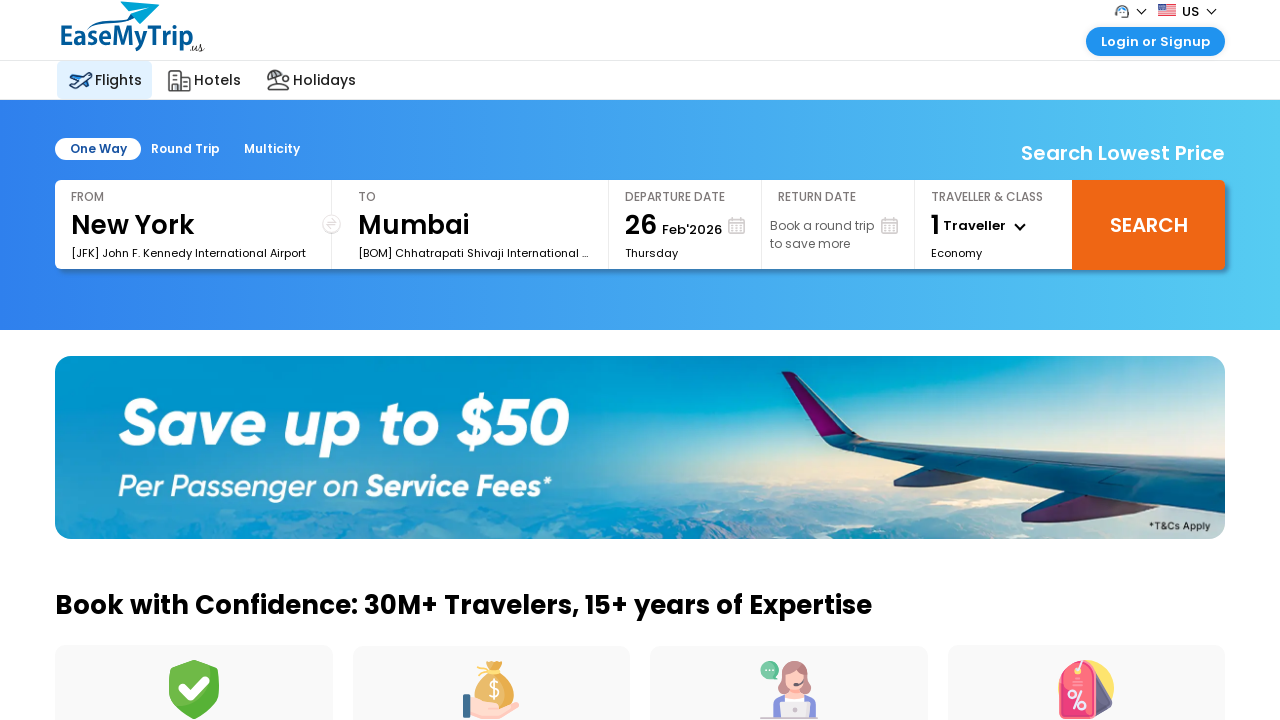

Hovered over the Login or Signup button at (1156, 41) on a._btnclick > span
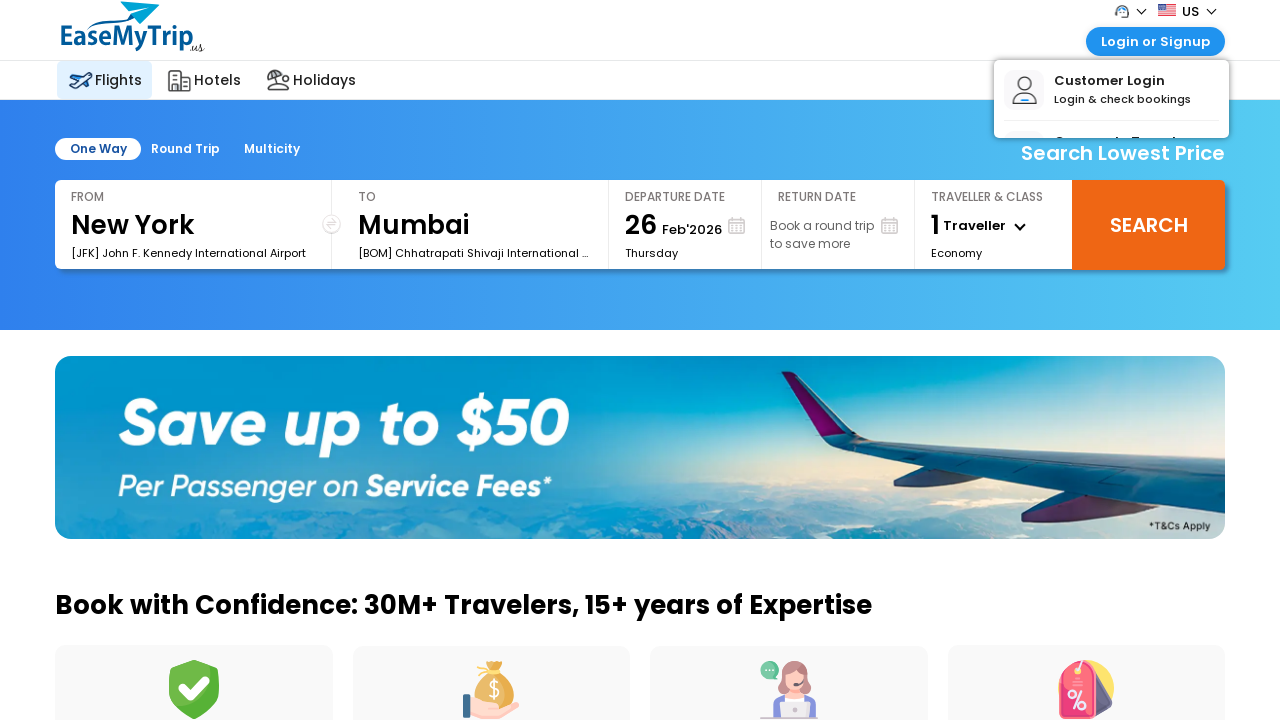

Clicked on the Login option at (1122, 90) on #shwlogn
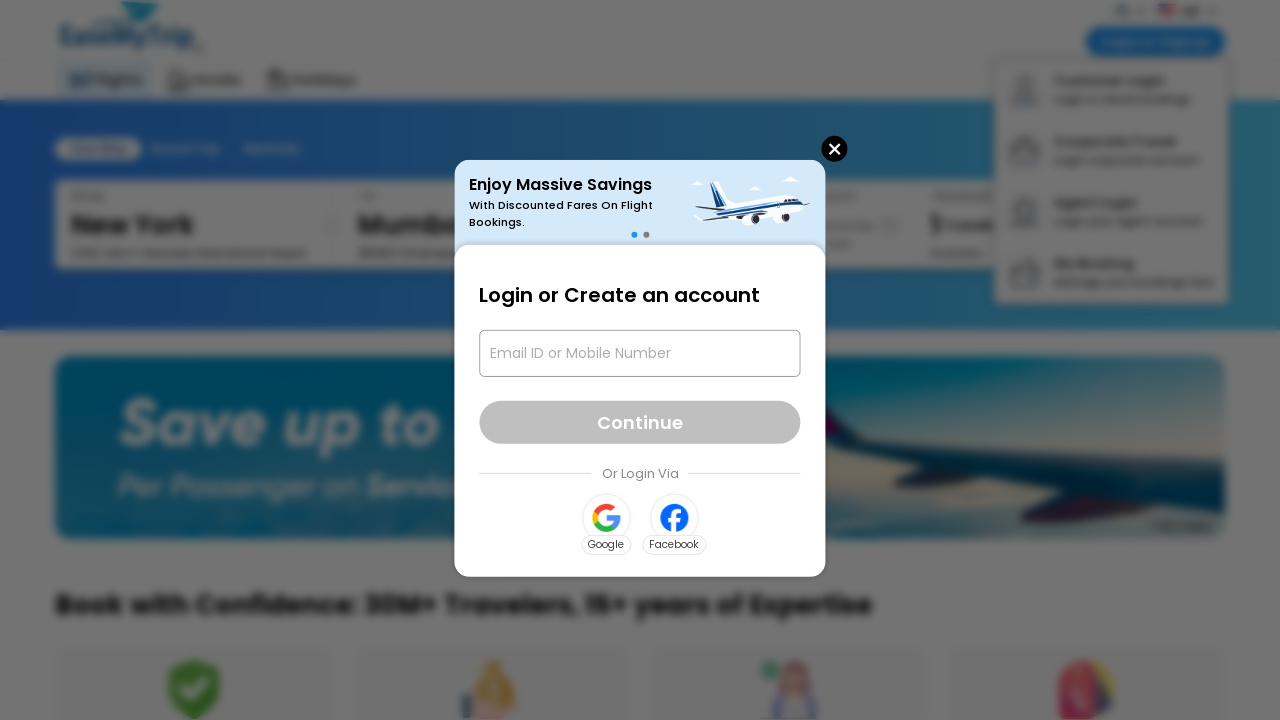

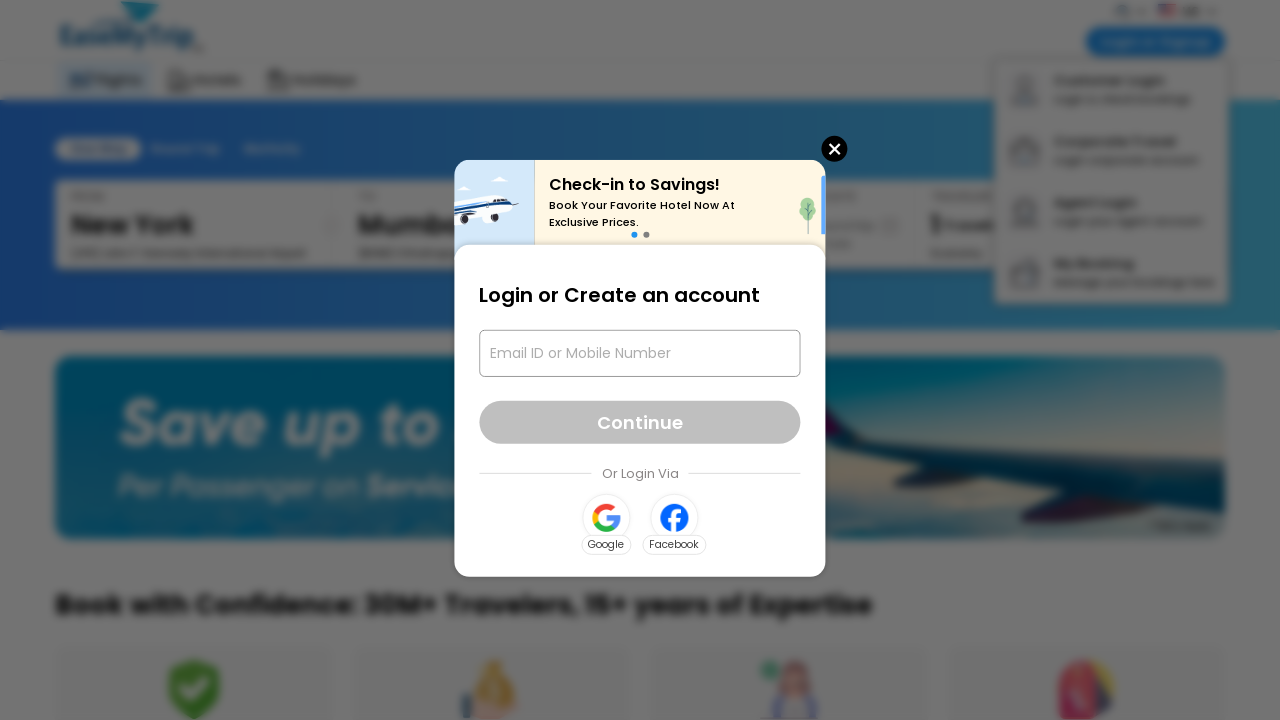